Tests synchronization by entering a number in an input field, clicking a button to show it as paragraph text, and waiting for the message element to become visible with the expected text

Starting URL: https://testpages.herokuapp.com/styled/webdriver-example-page

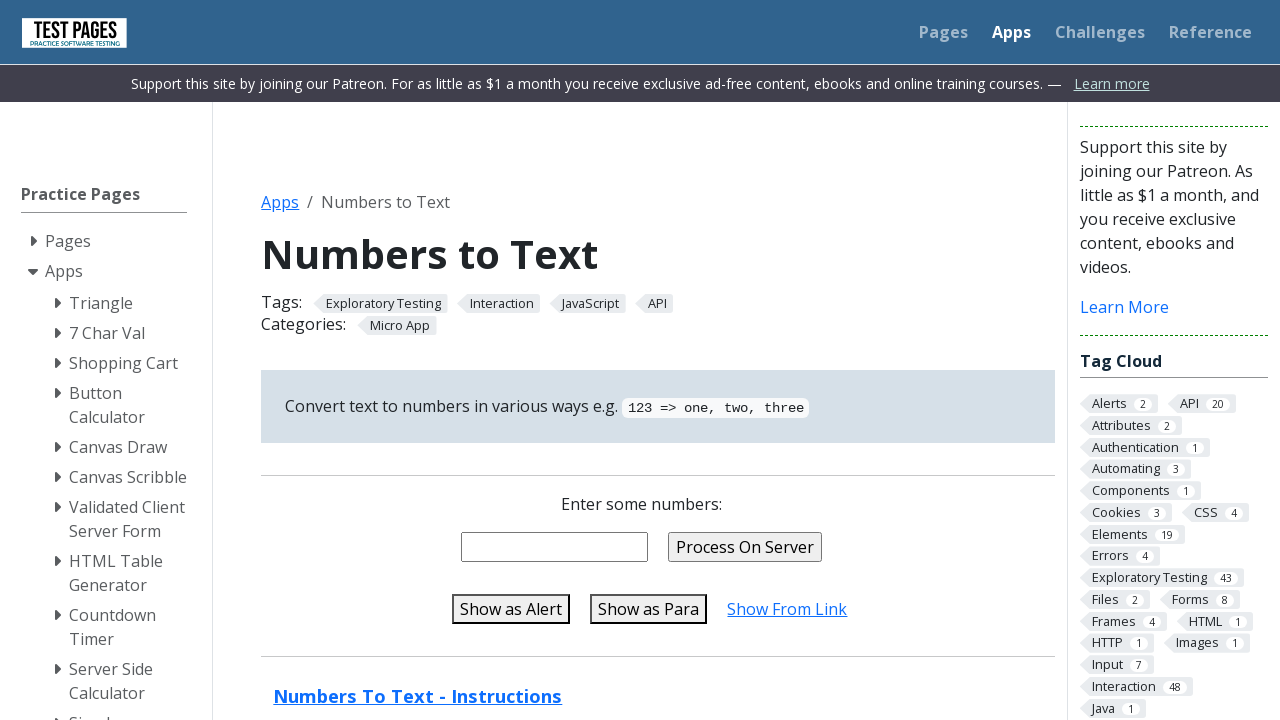

Filled number entry field with '123456' on #numentry
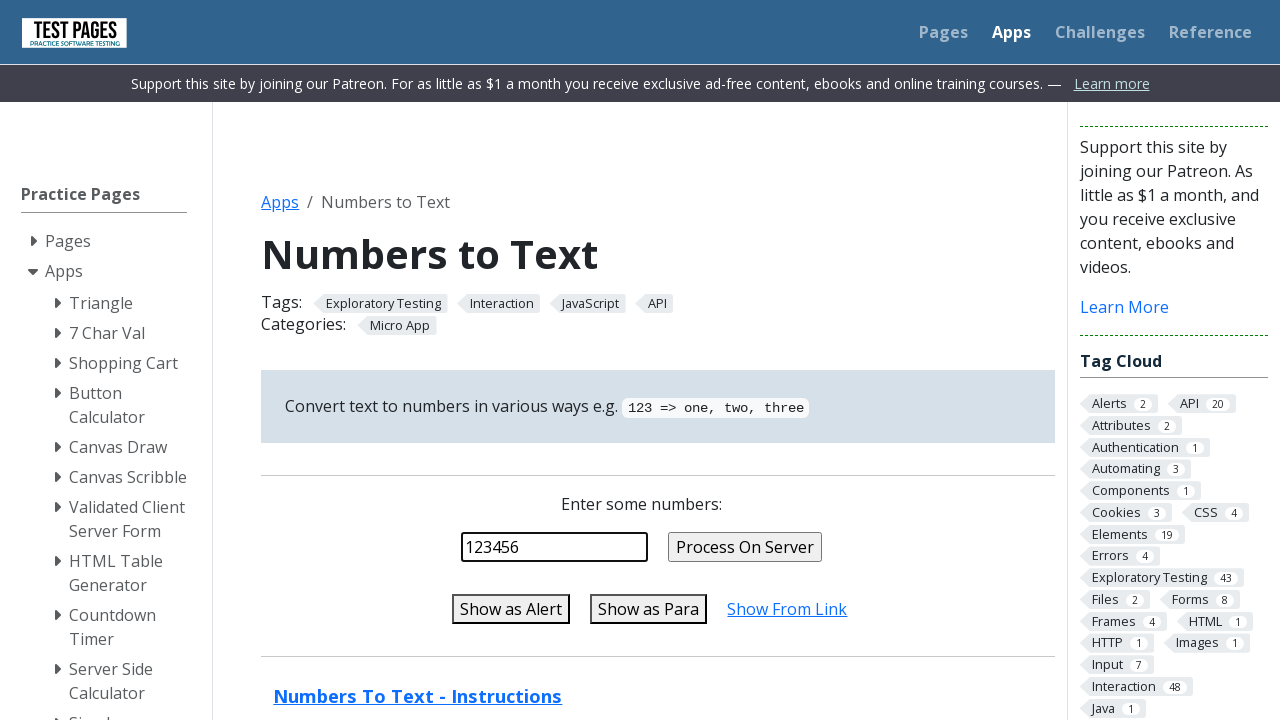

Clicked 'show as para' button to convert number to text at (649, 609) on #show-as-para
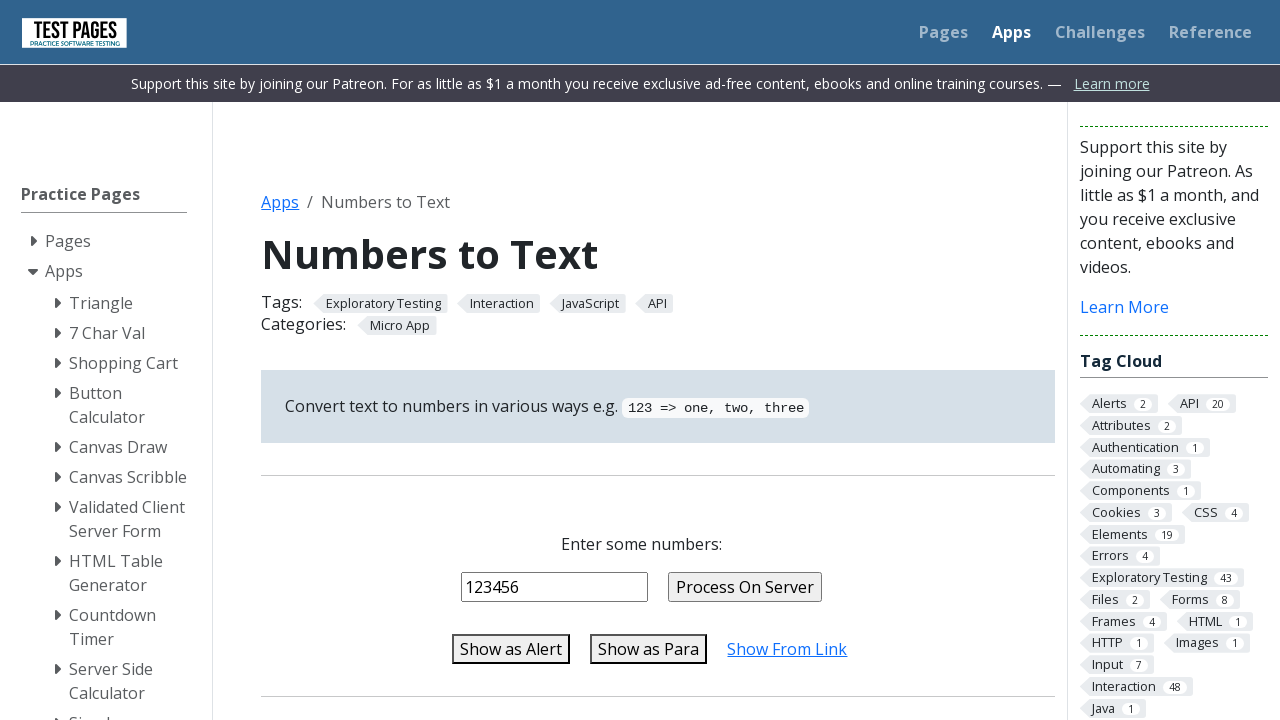

Message element became visible
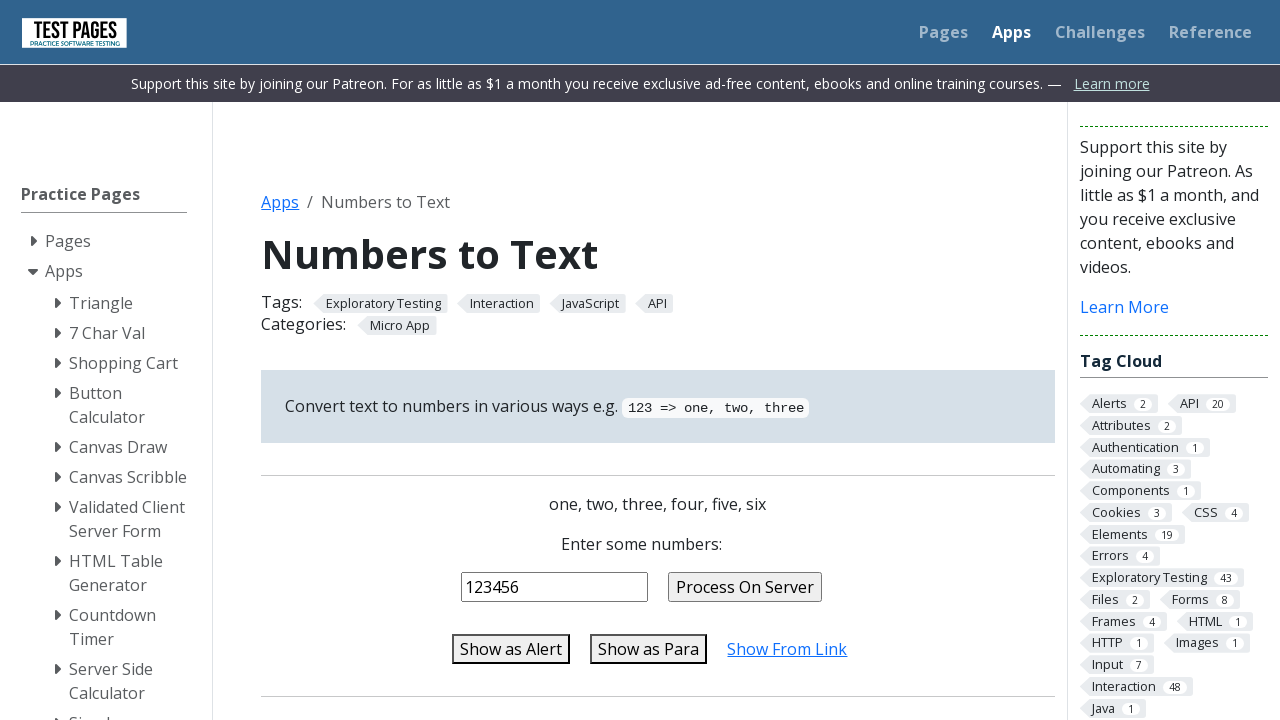

Located message element
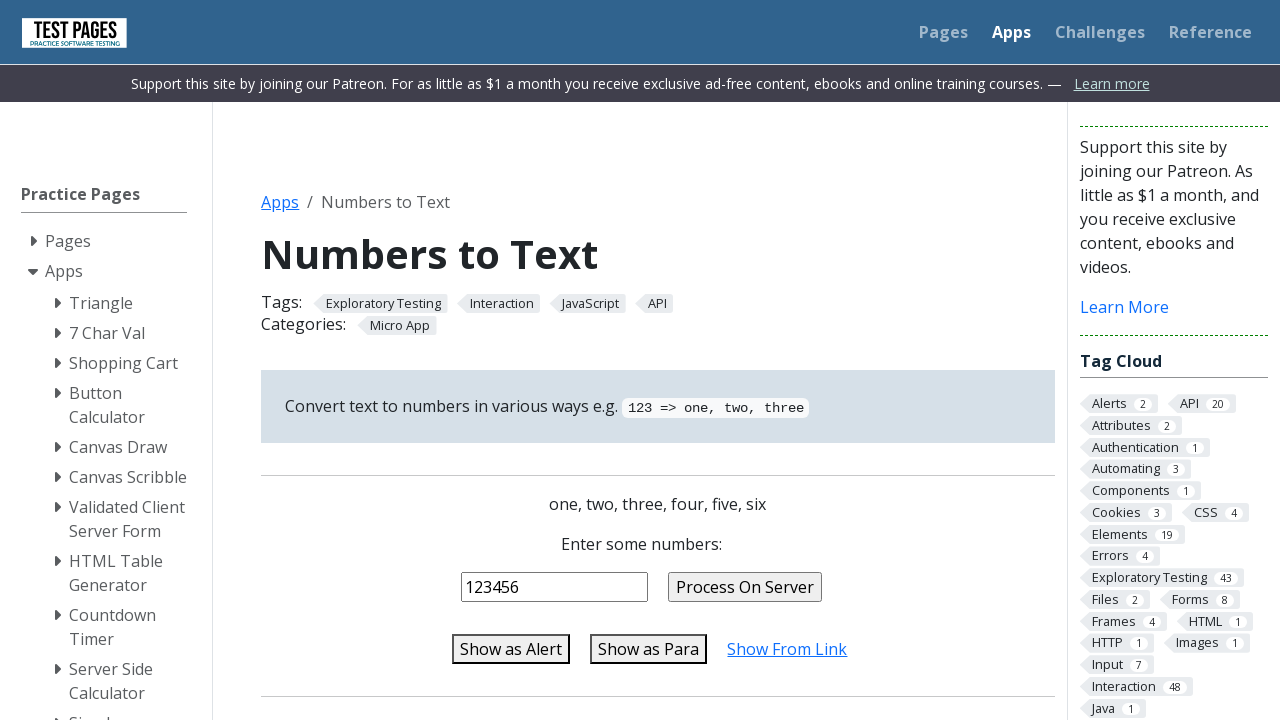

Verified message text content matches expected value: 'one, two, three, four, five, six'
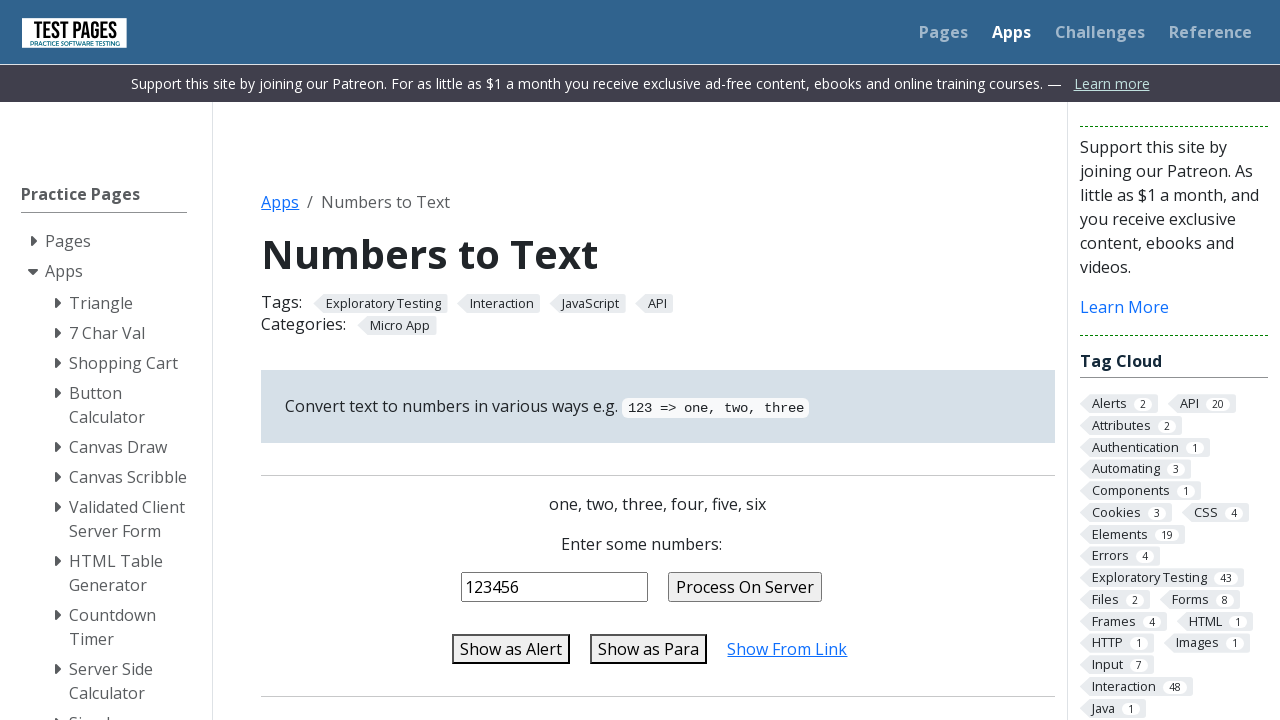

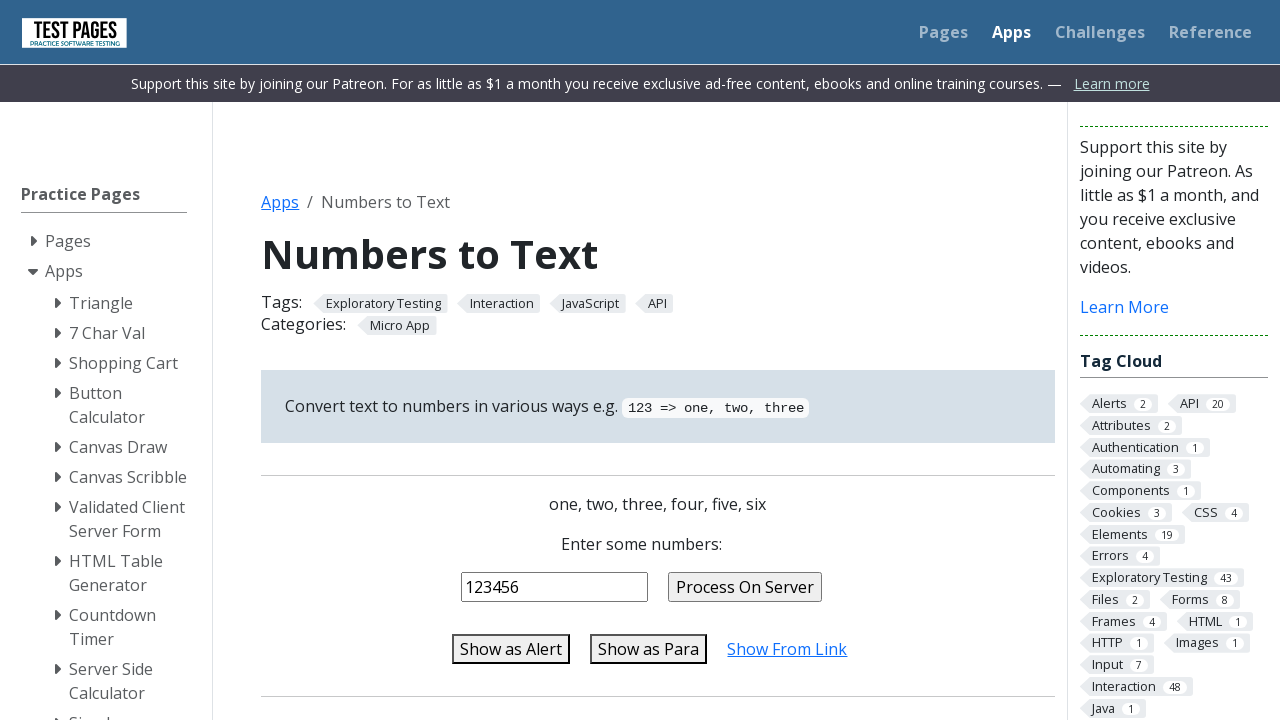